Tests a basic calculator web application by entering random numbers, performing arithmetic operations (add, subtract, multiply, divide, concatenate), and verifying the results are correct.

Starting URL: https://testsheepnz.github.io/BasicCalculator.html

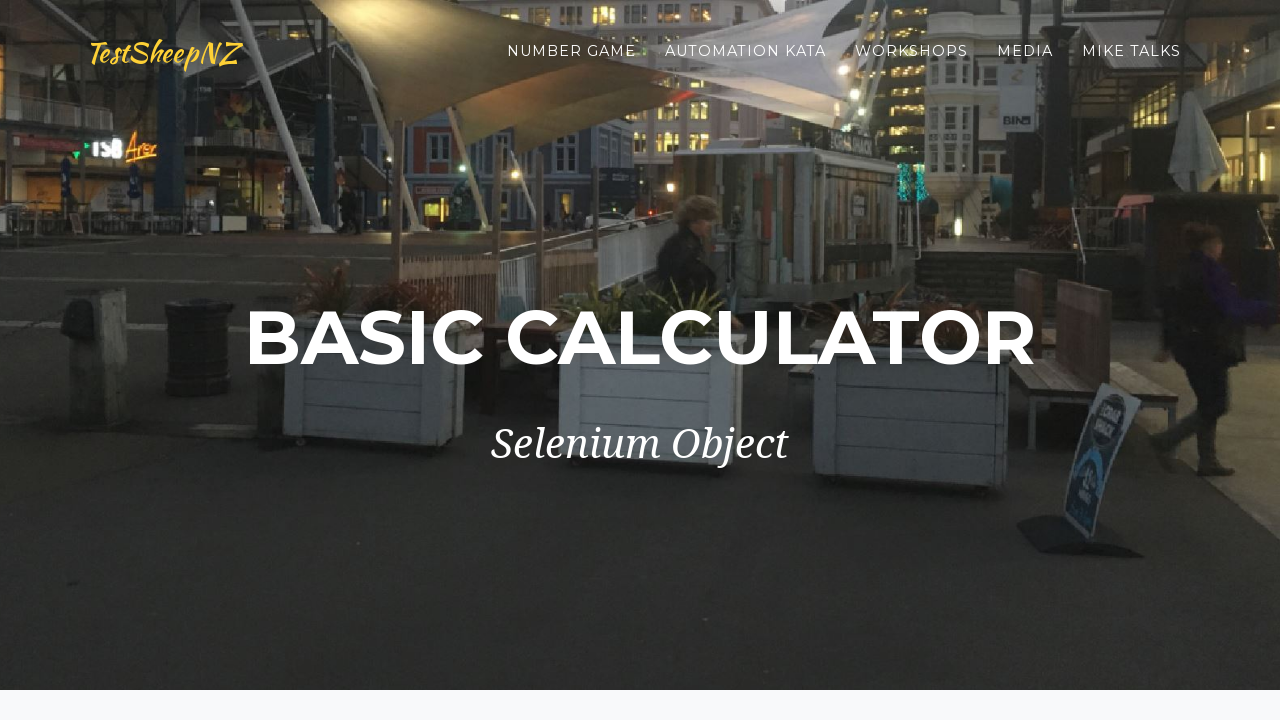

Generated random numbers for testing: number1=1, number2=2
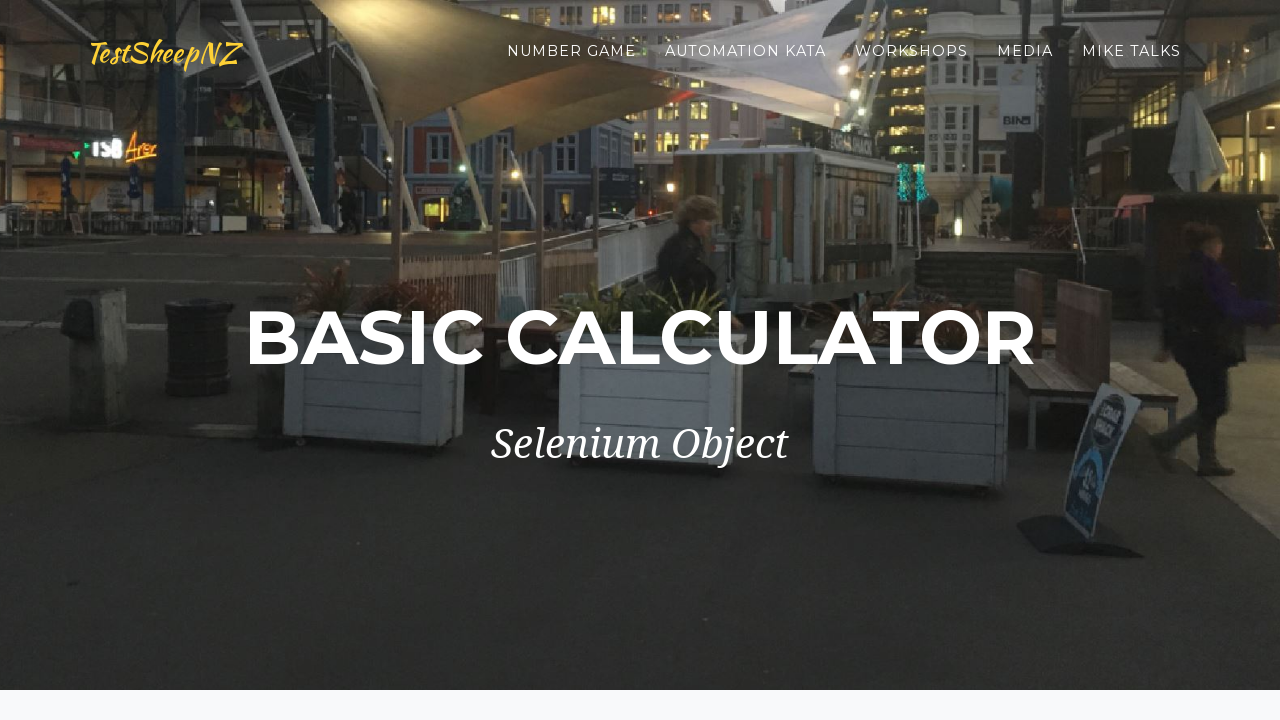

Filled first number field with 1 on #number1Field
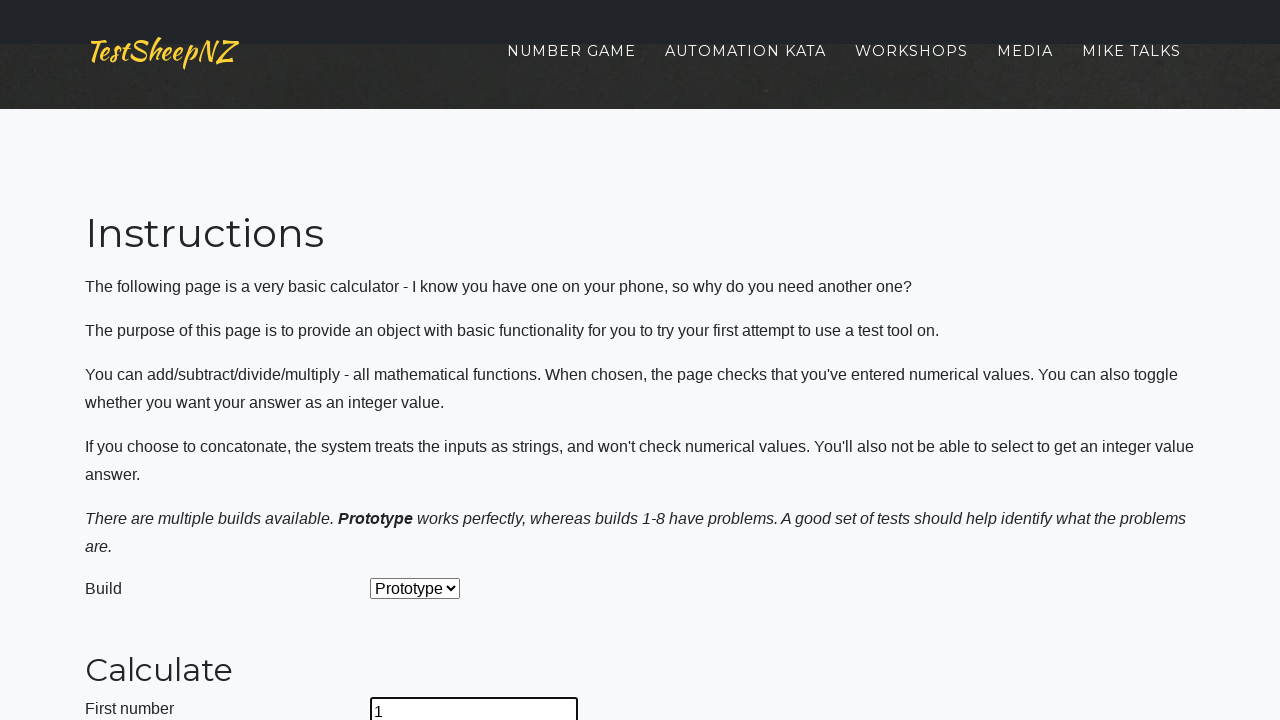

Filled second number field with 2 on #number2Field
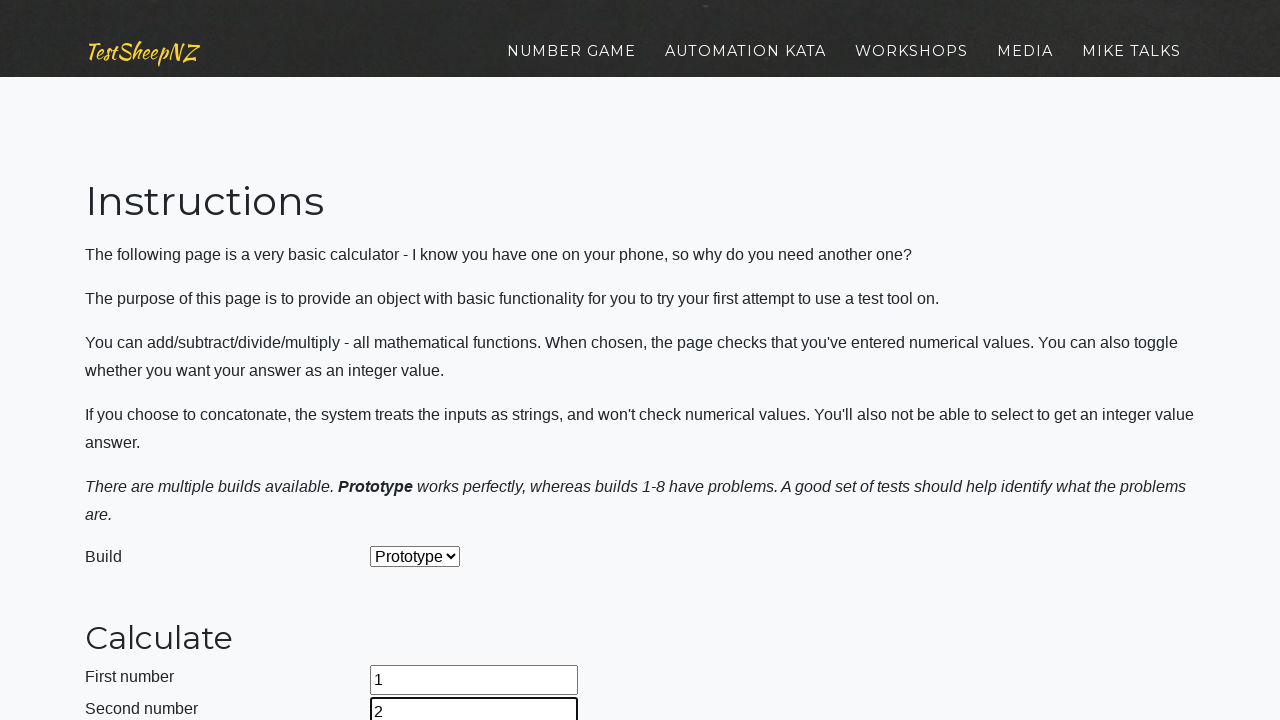

Selected Addition operation from dropdown on #selectOperationDropdown
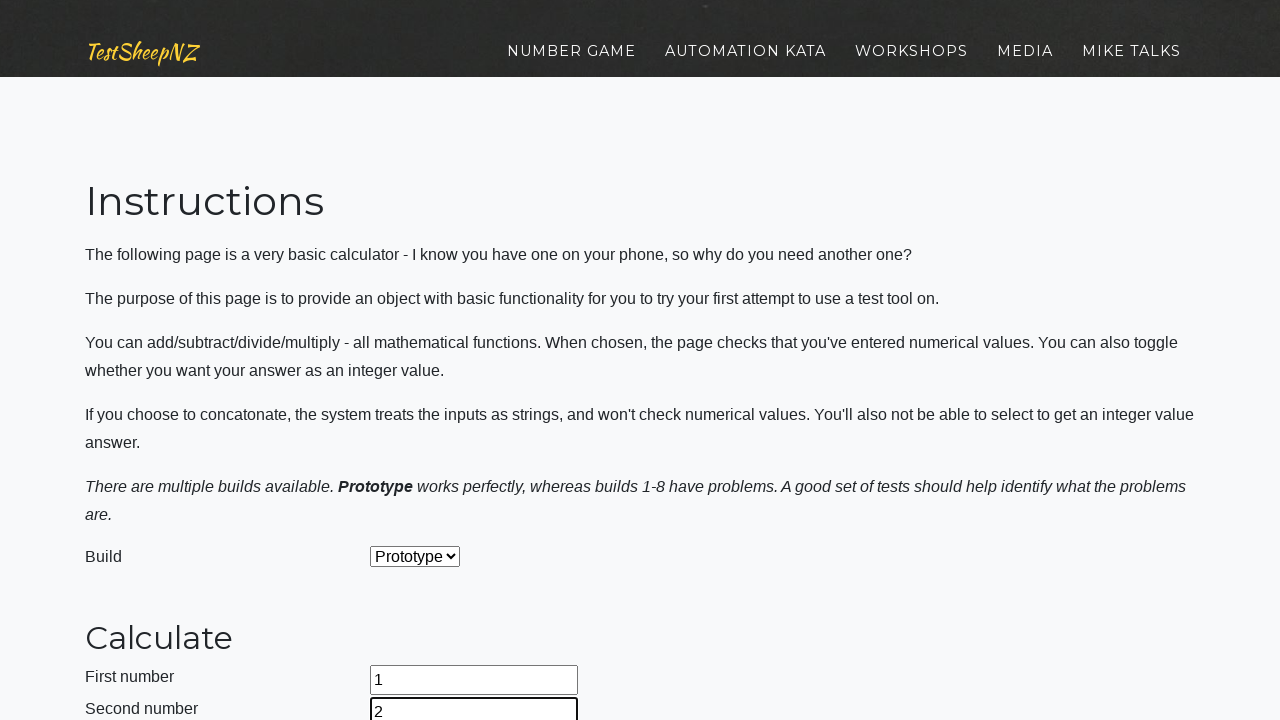

Clicked calculate button for addition at (422, 361) on #calculateButton
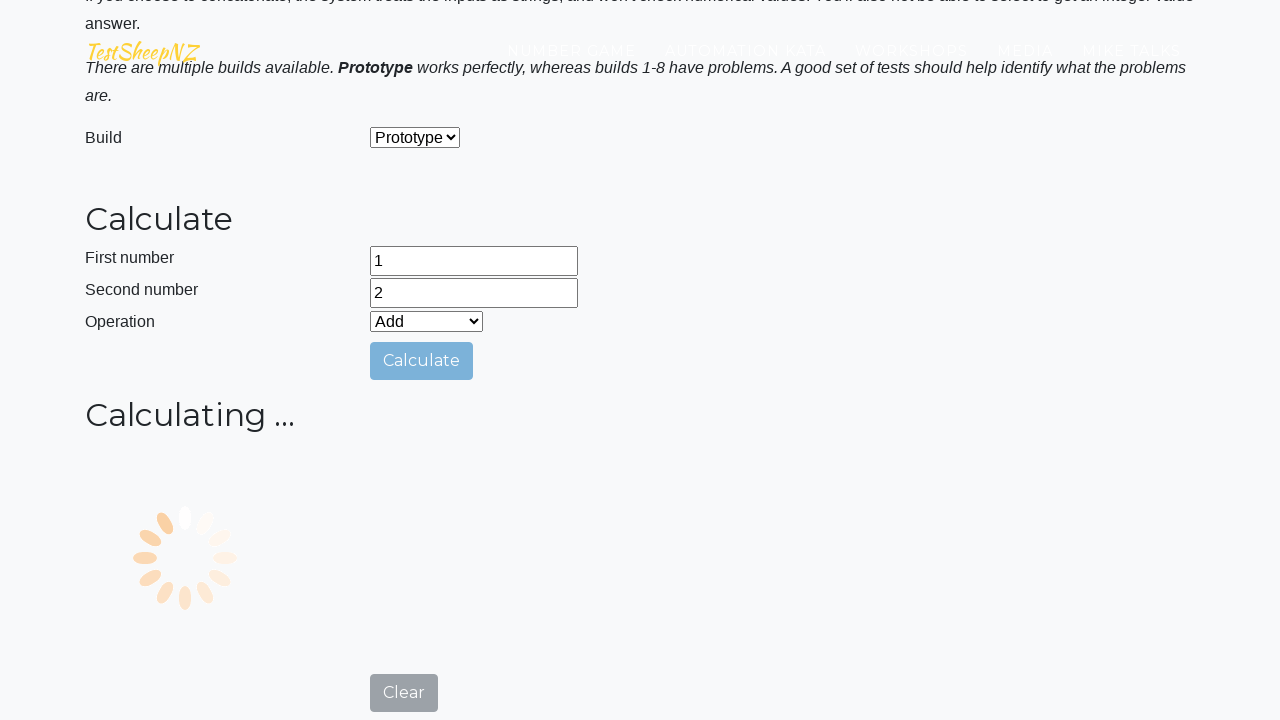

Waited 500ms for calculation to complete
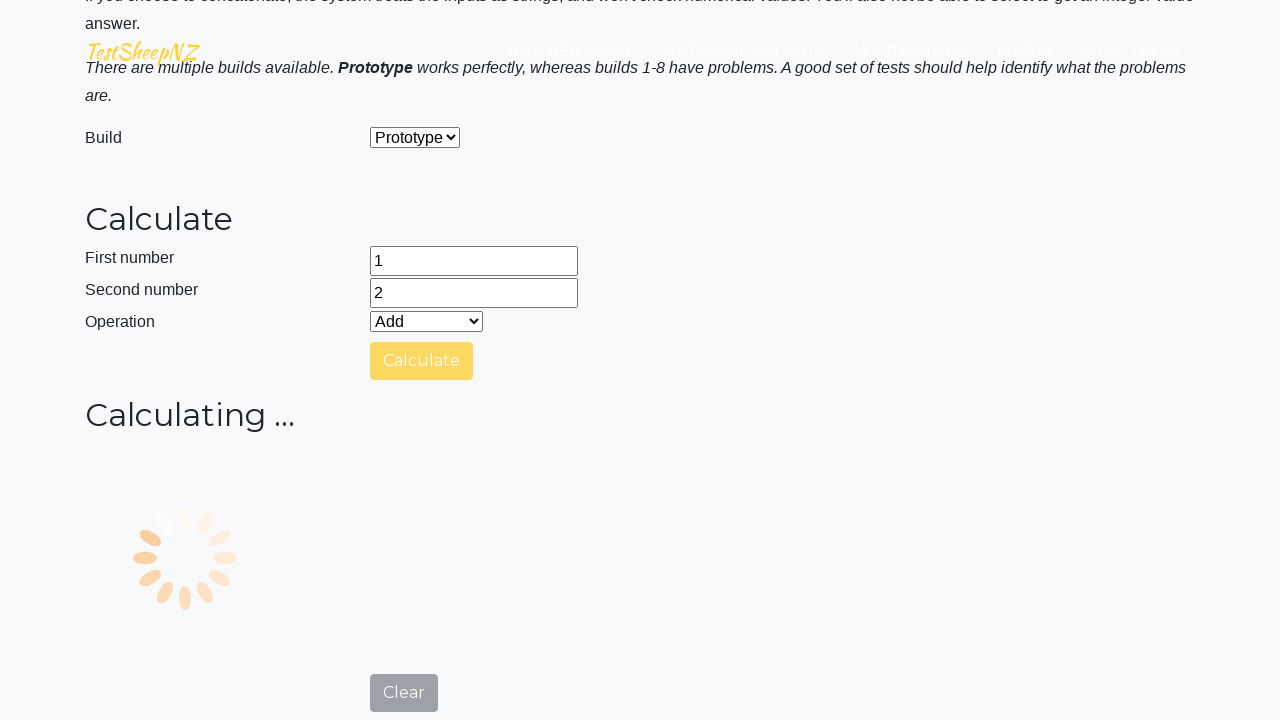

Clicked clear button to reset calculator at (404, 495) on #clearButton
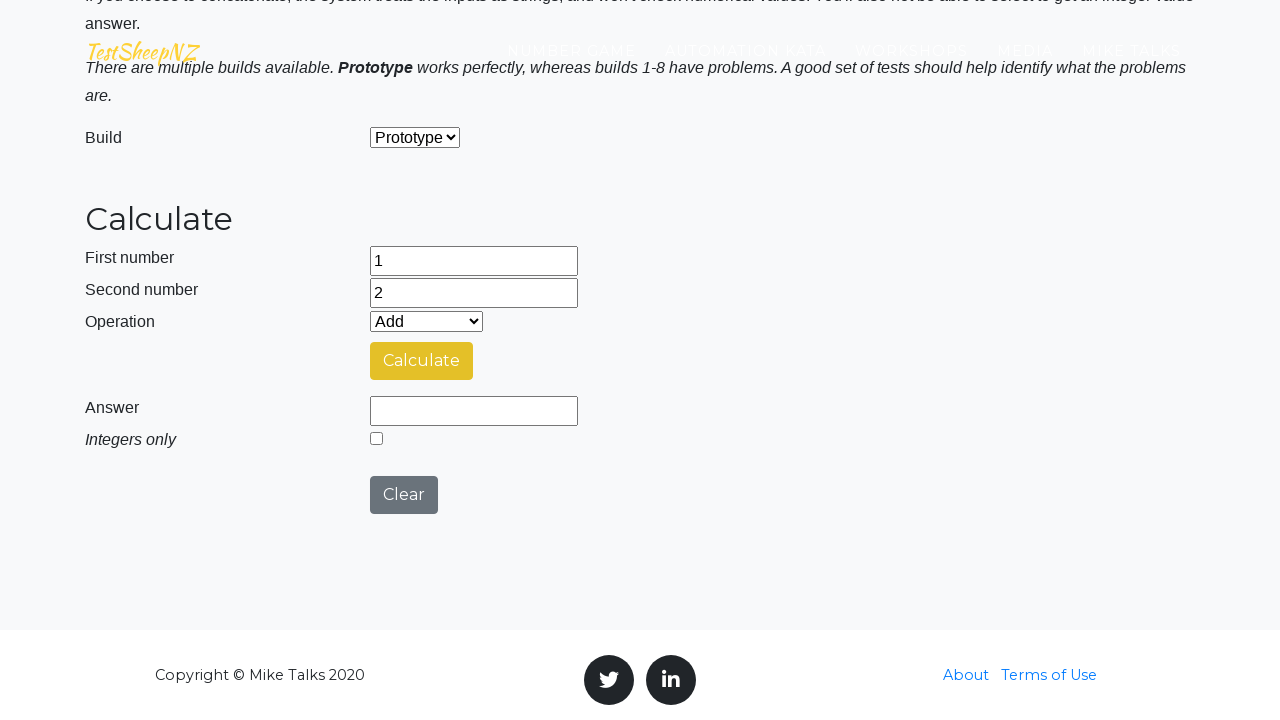

Re-filled first number field with 1 on #number1Field
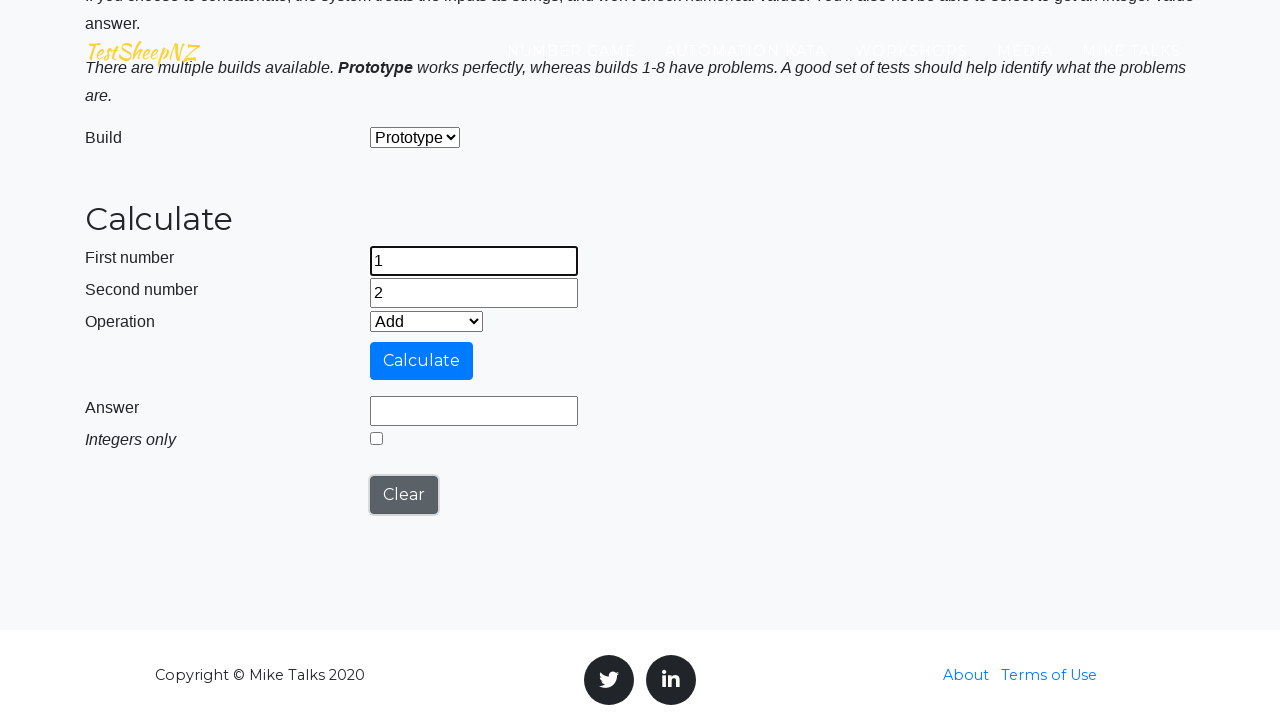

Re-filled second number field with 2 on #number2Field
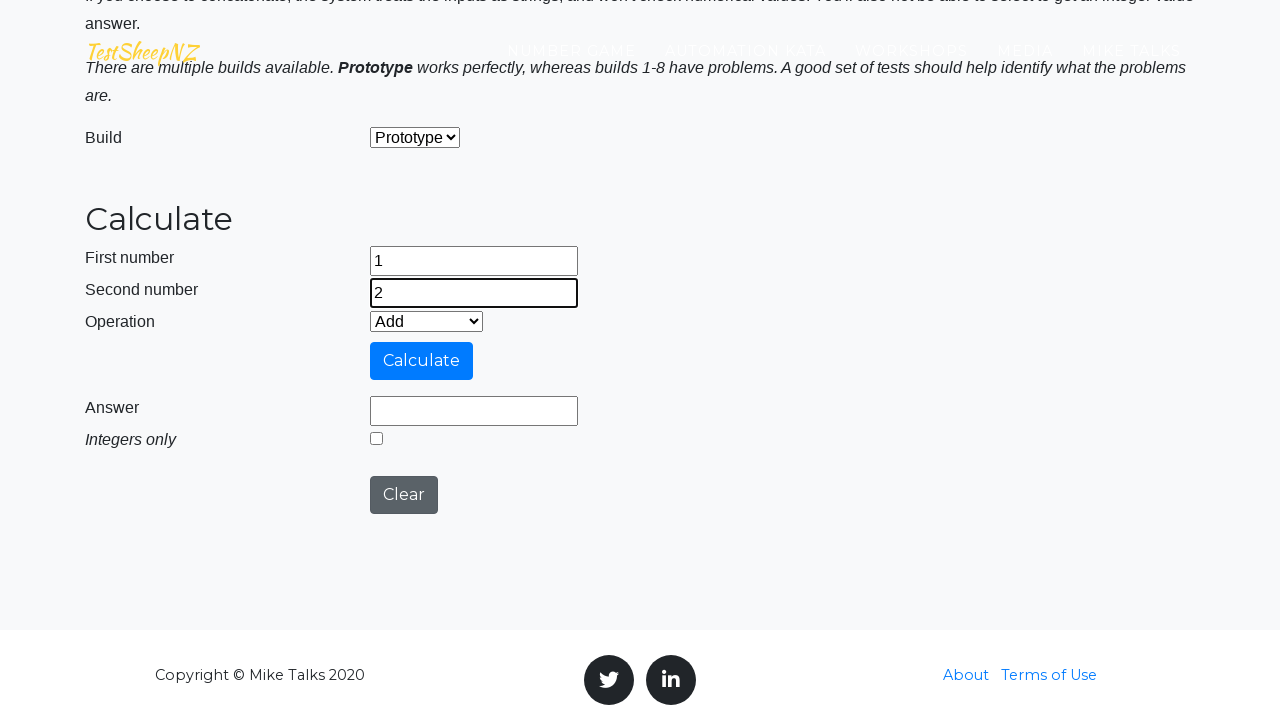

Selected Subtraction operation from dropdown on #selectOperationDropdown
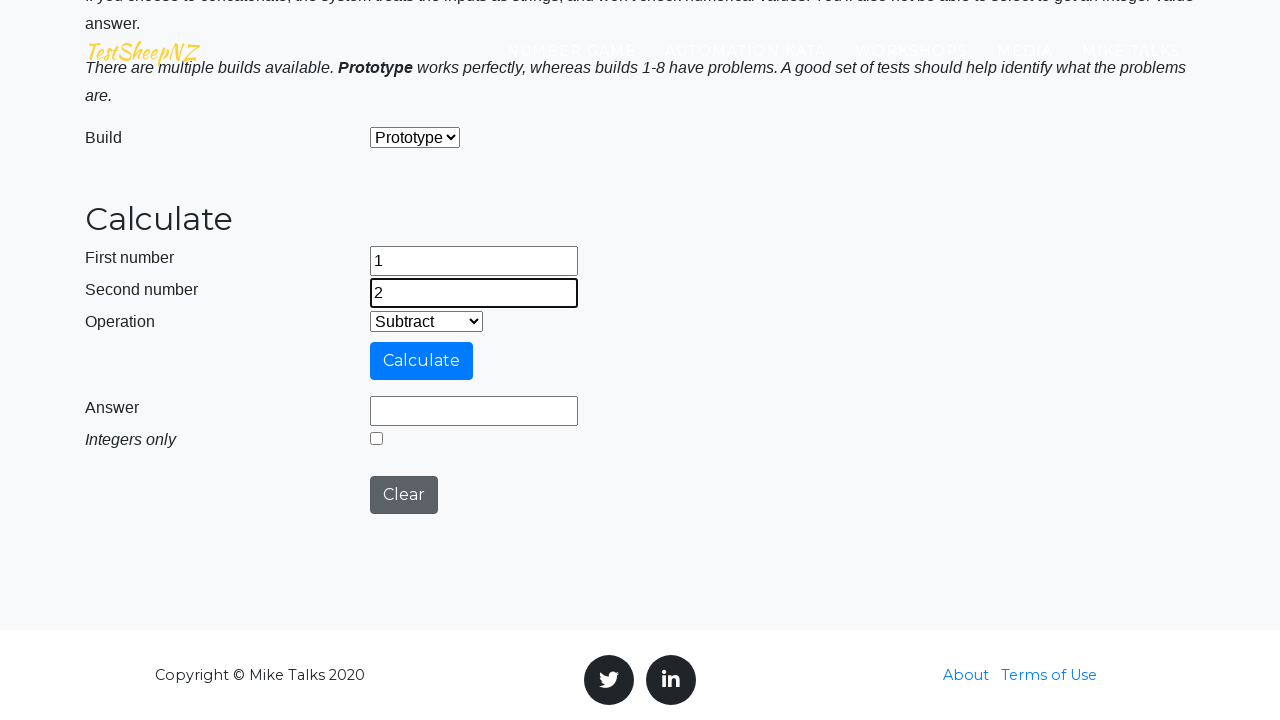

Clicked calculate button for subtraction at (422, 361) on #calculateButton
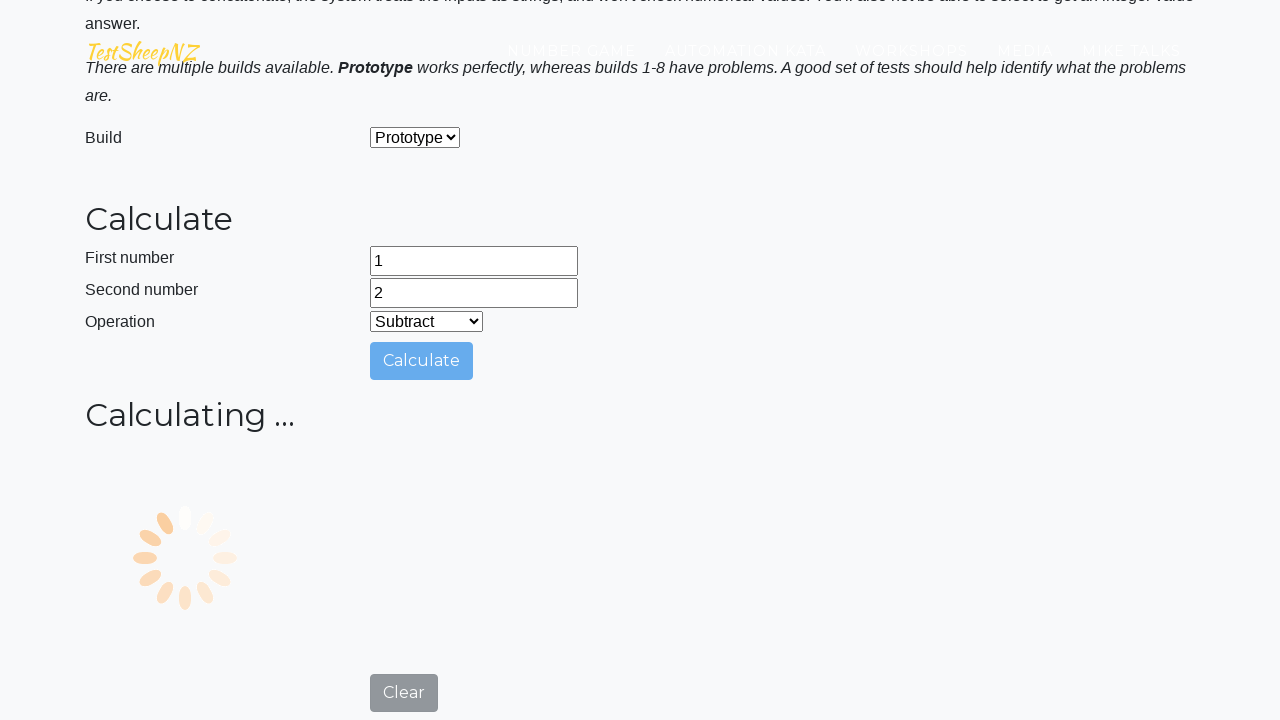

Waited 500ms for calculation to complete
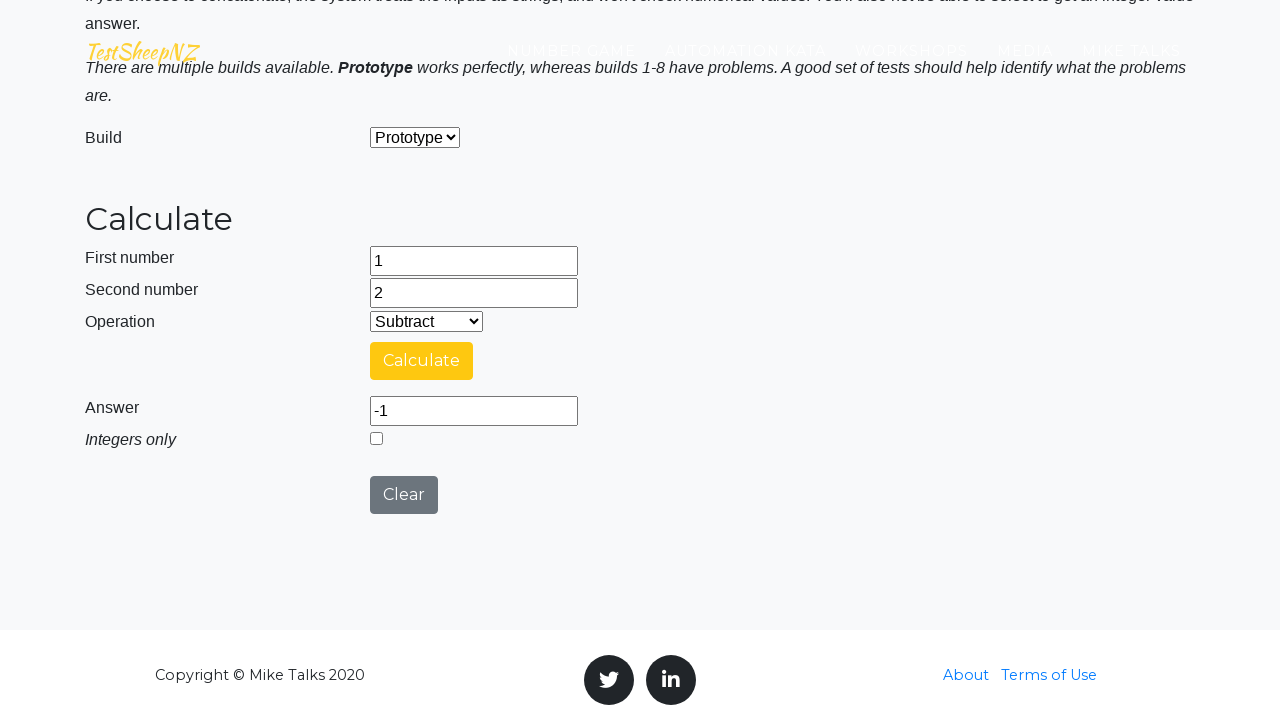

Clicked clear button to reset calculator at (404, 495) on #clearButton
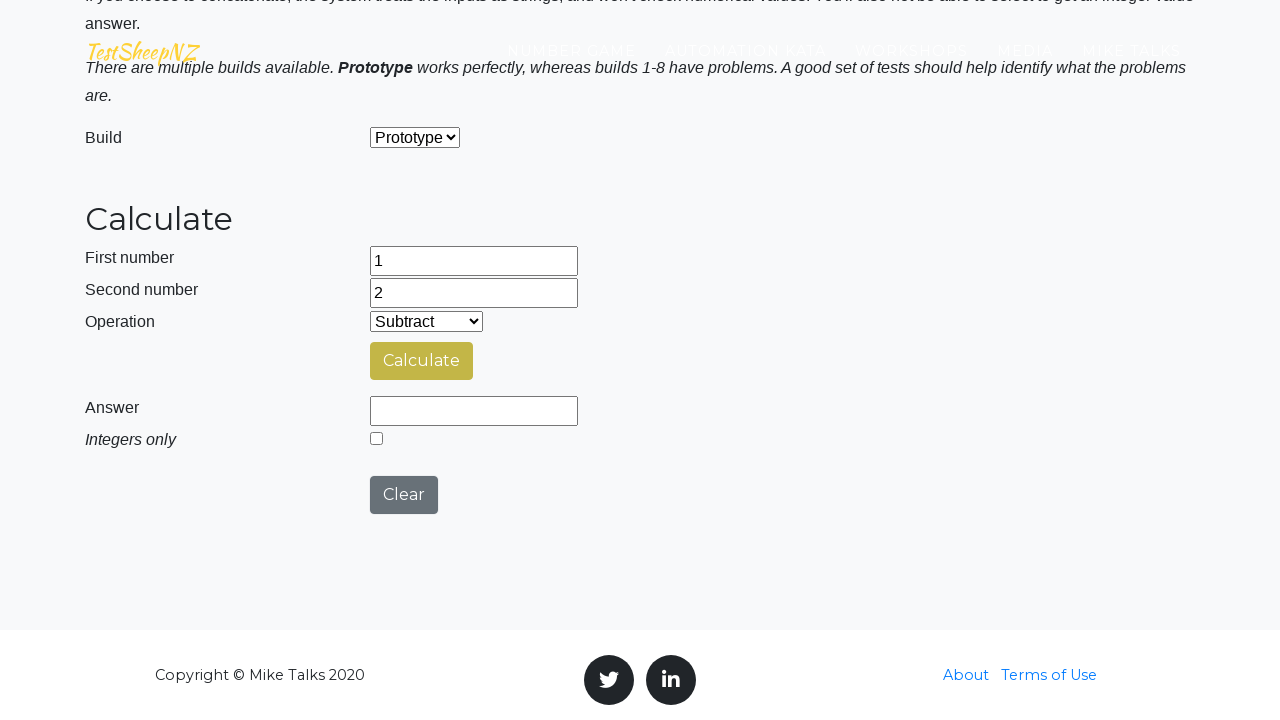

Re-filled first number field with 1 on #number1Field
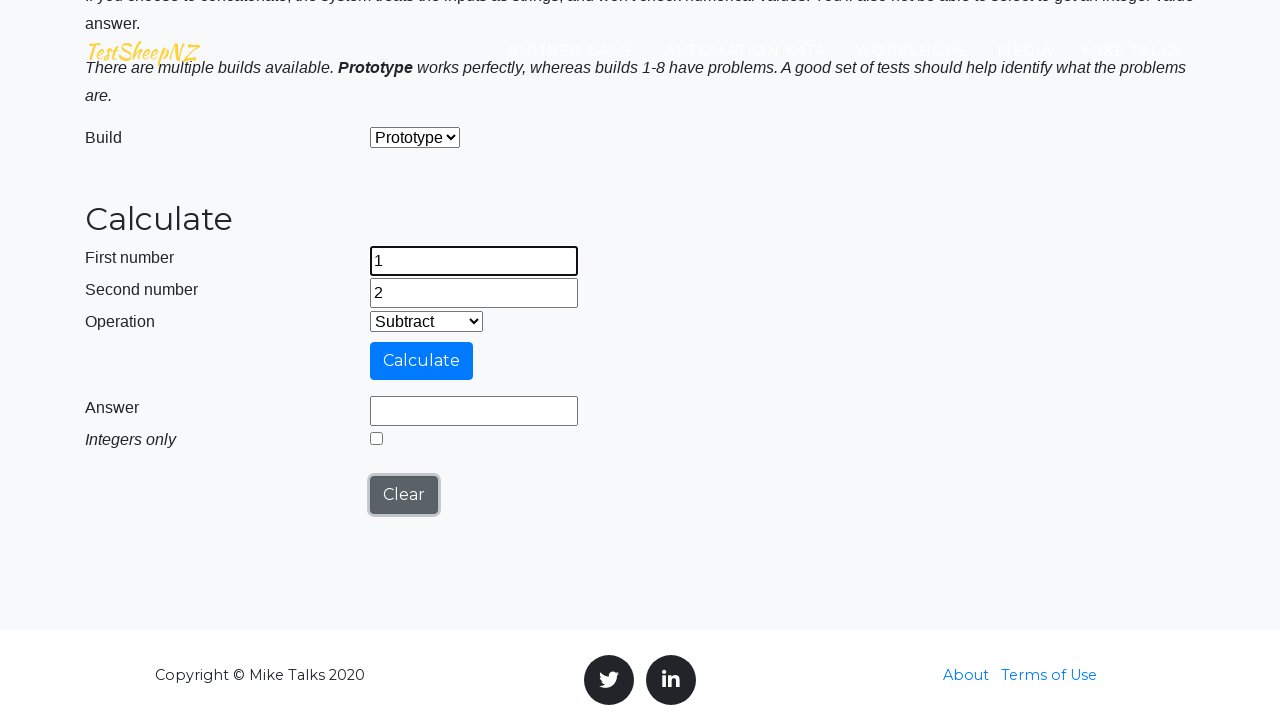

Re-filled second number field with 2 on #number2Field
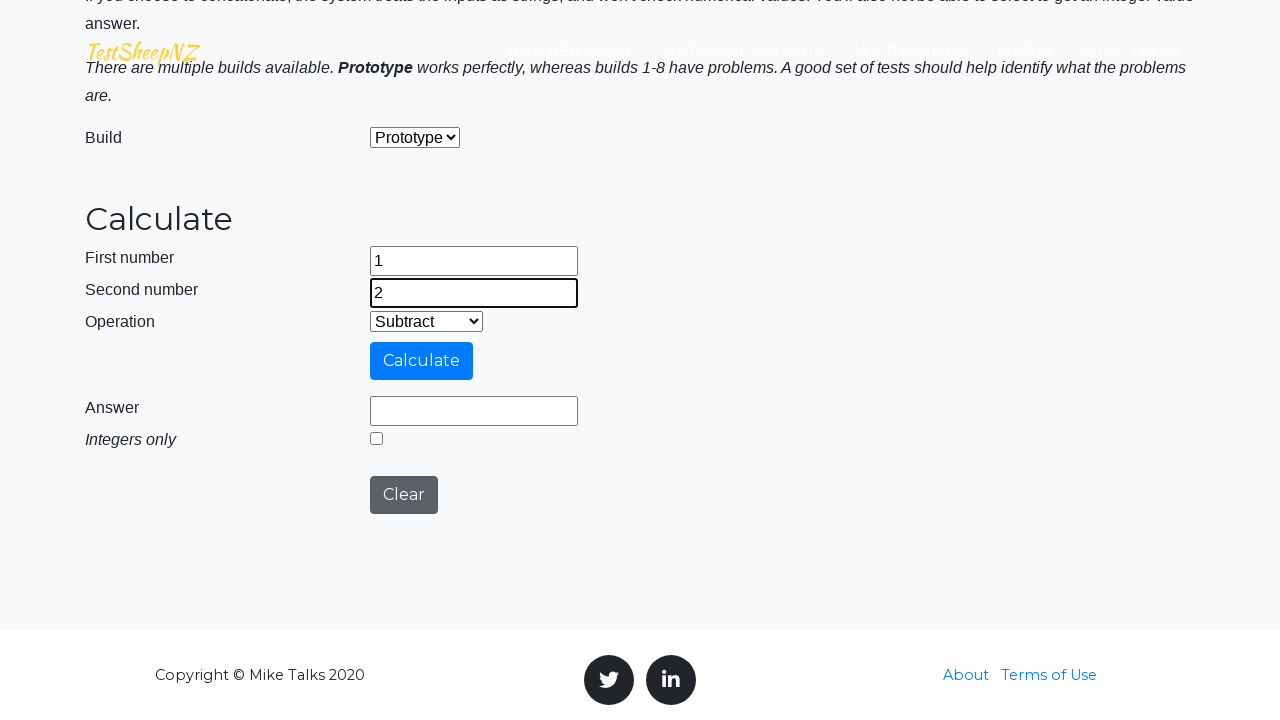

Selected Multiplication operation from dropdown on #selectOperationDropdown
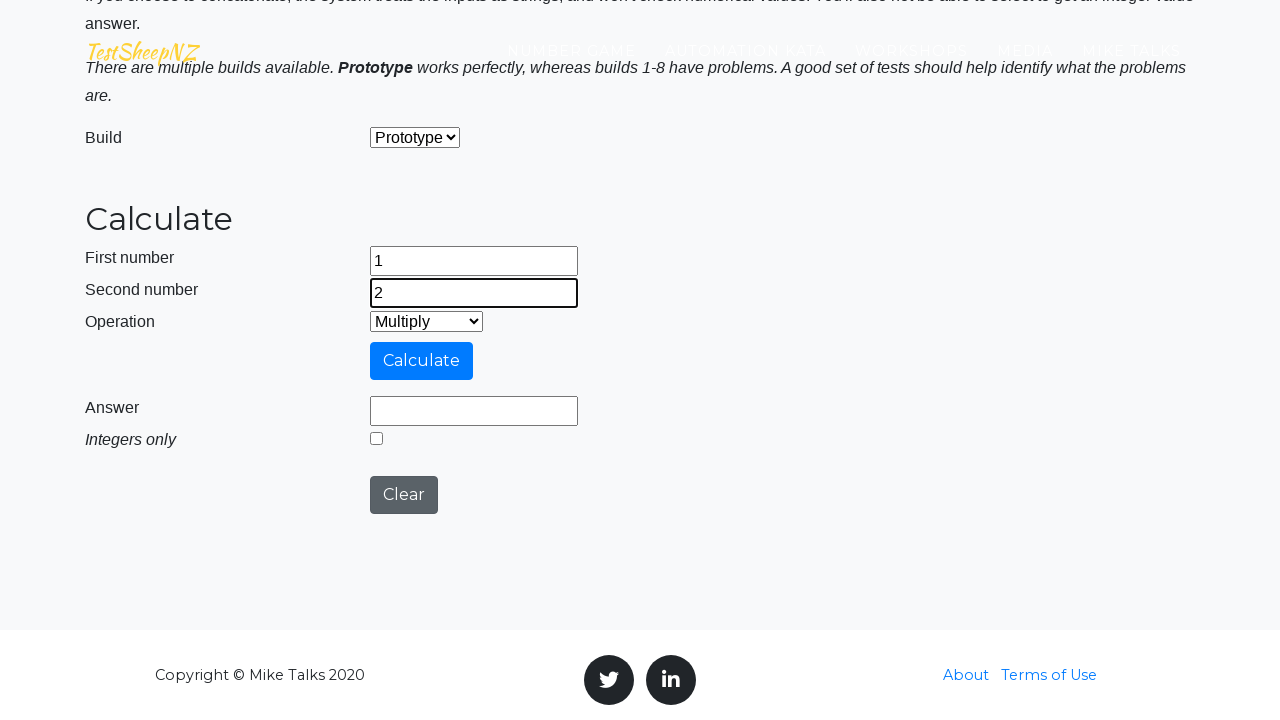

Clicked calculate button for multiplication at (422, 361) on #calculateButton
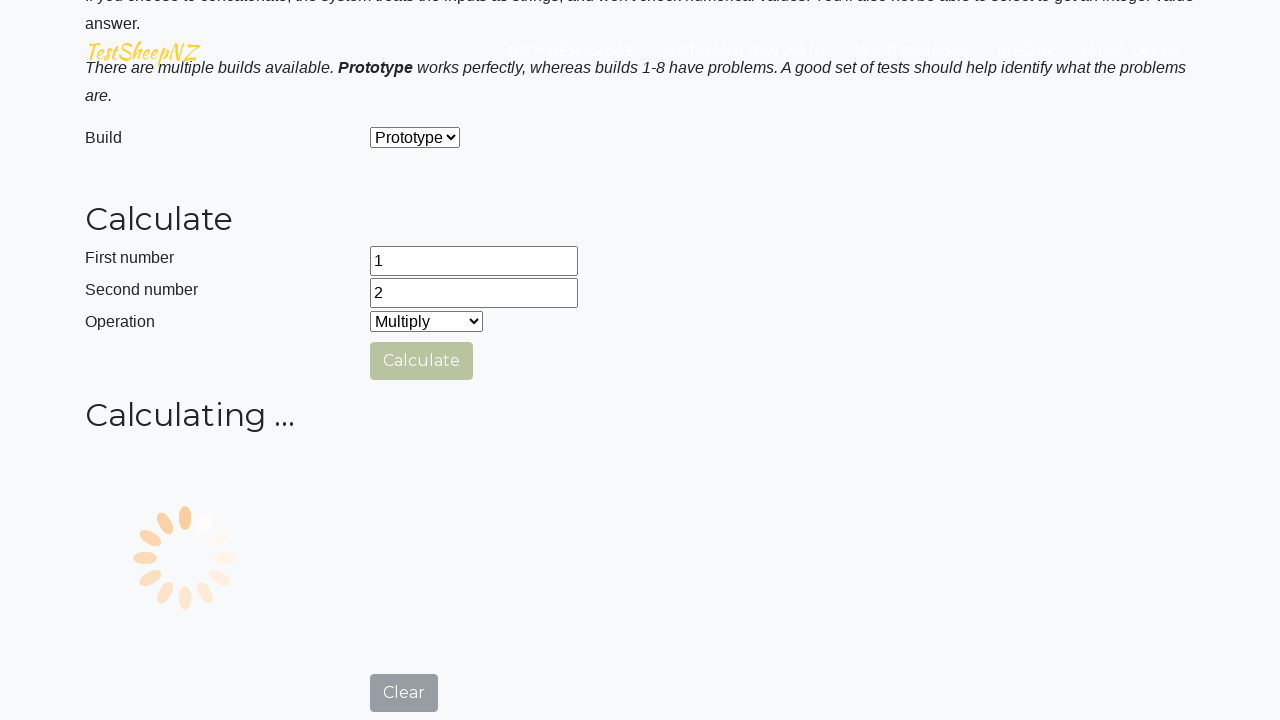

Waited 500ms for calculation to complete
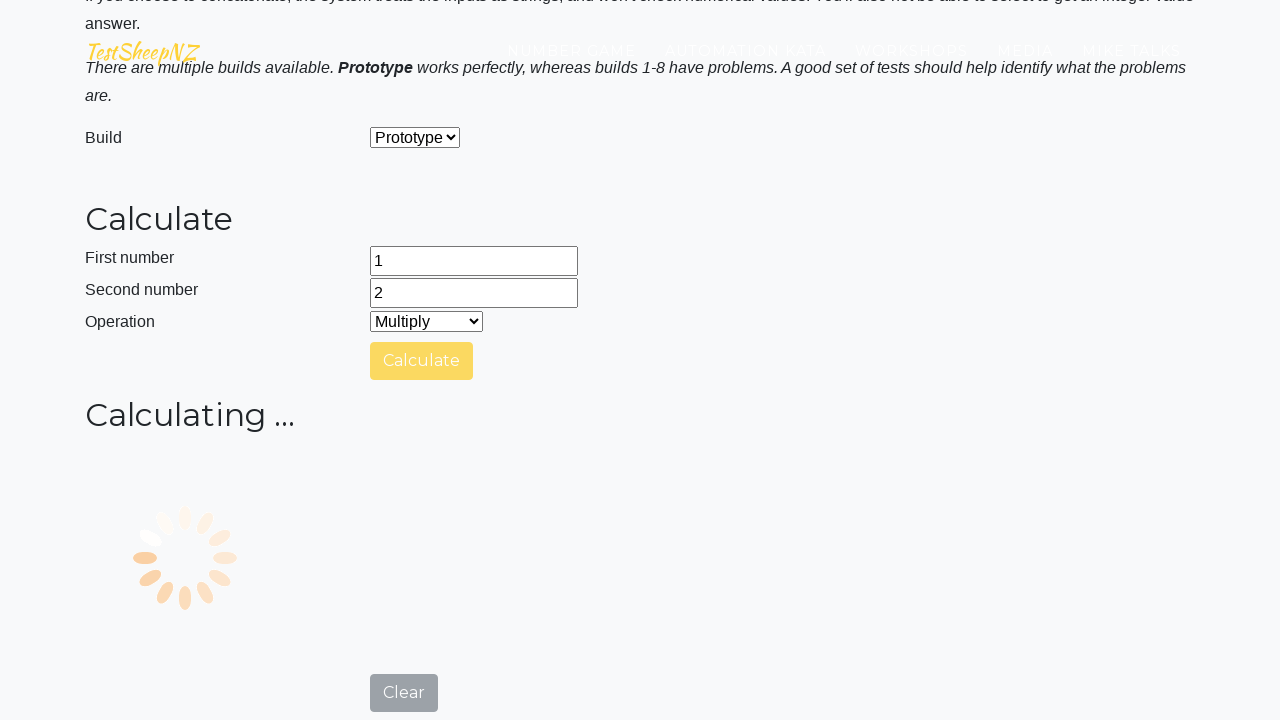

Clicked clear button to reset calculator at (404, 701) on #clearButton
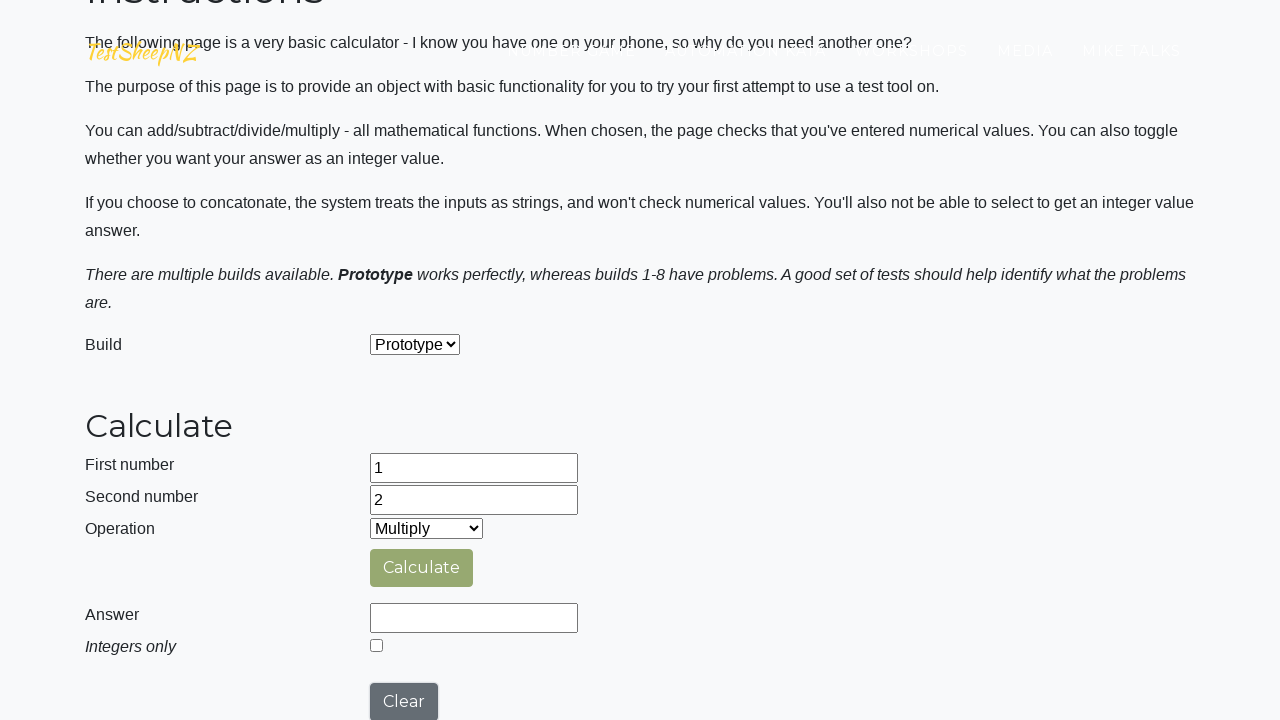

Re-filled first number field with 1 on #number1Field
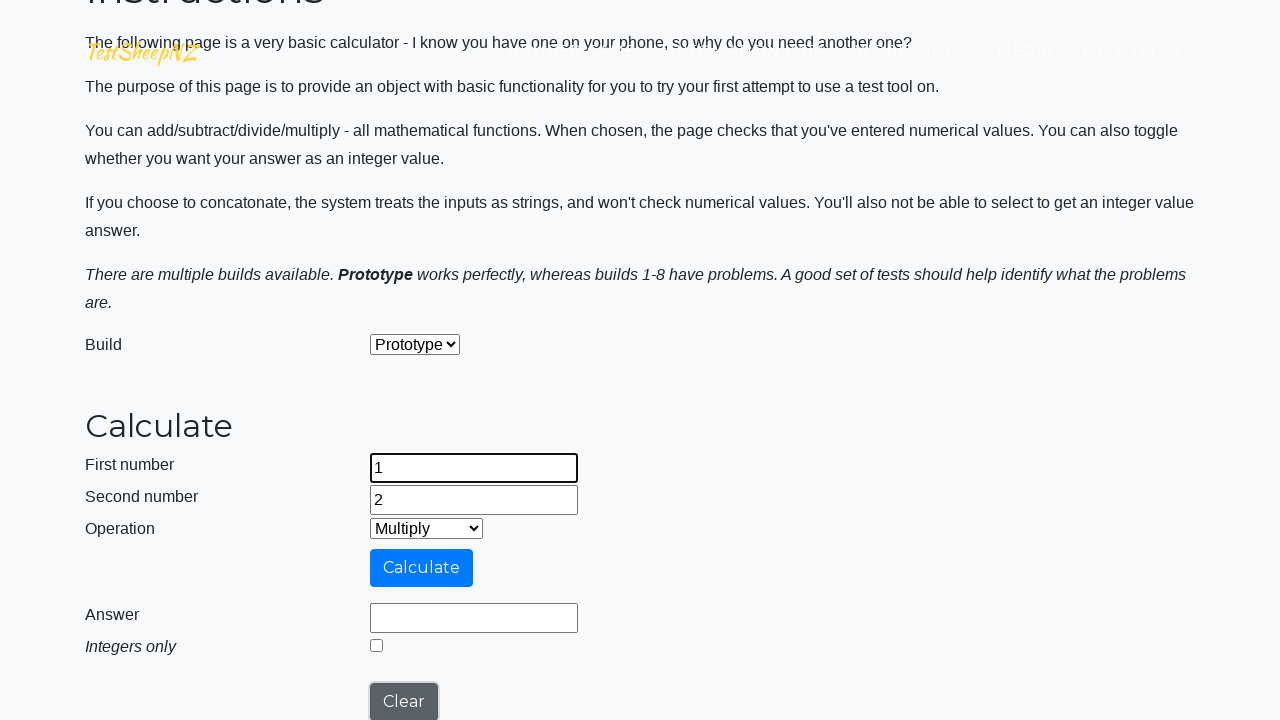

Re-filled second number field with 2 on #number2Field
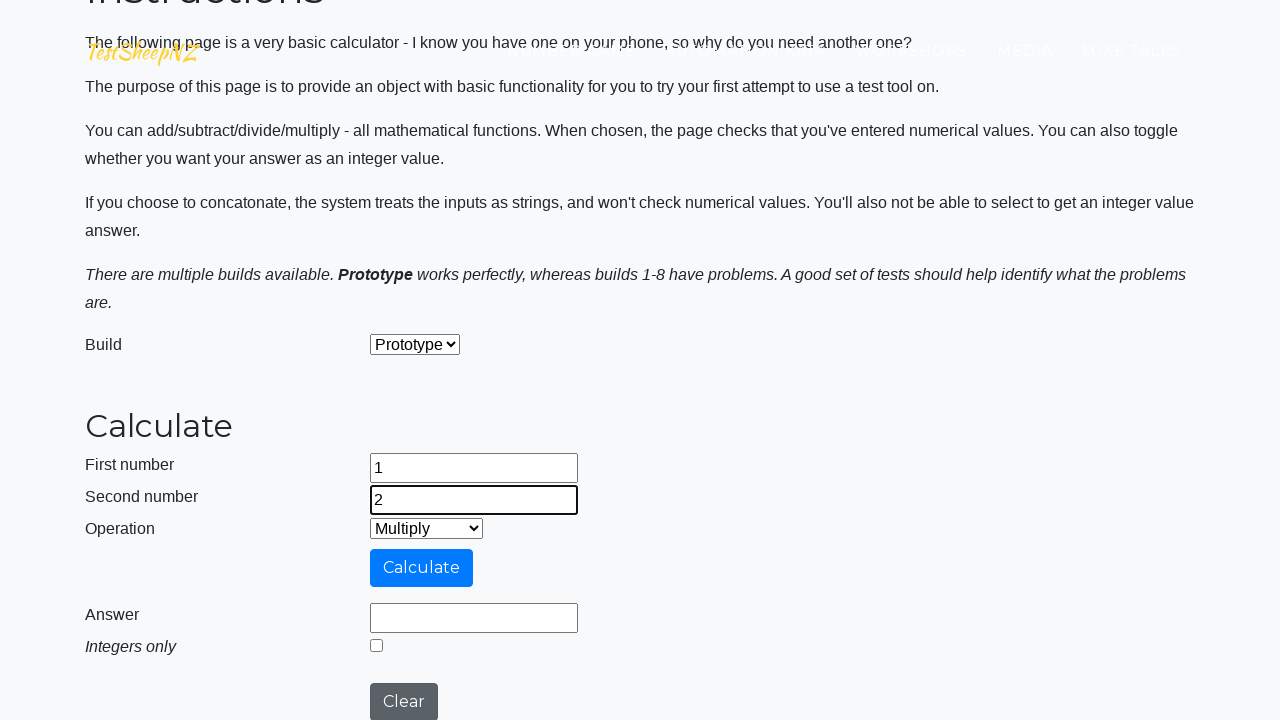

Selected Division operation from dropdown on #selectOperationDropdown
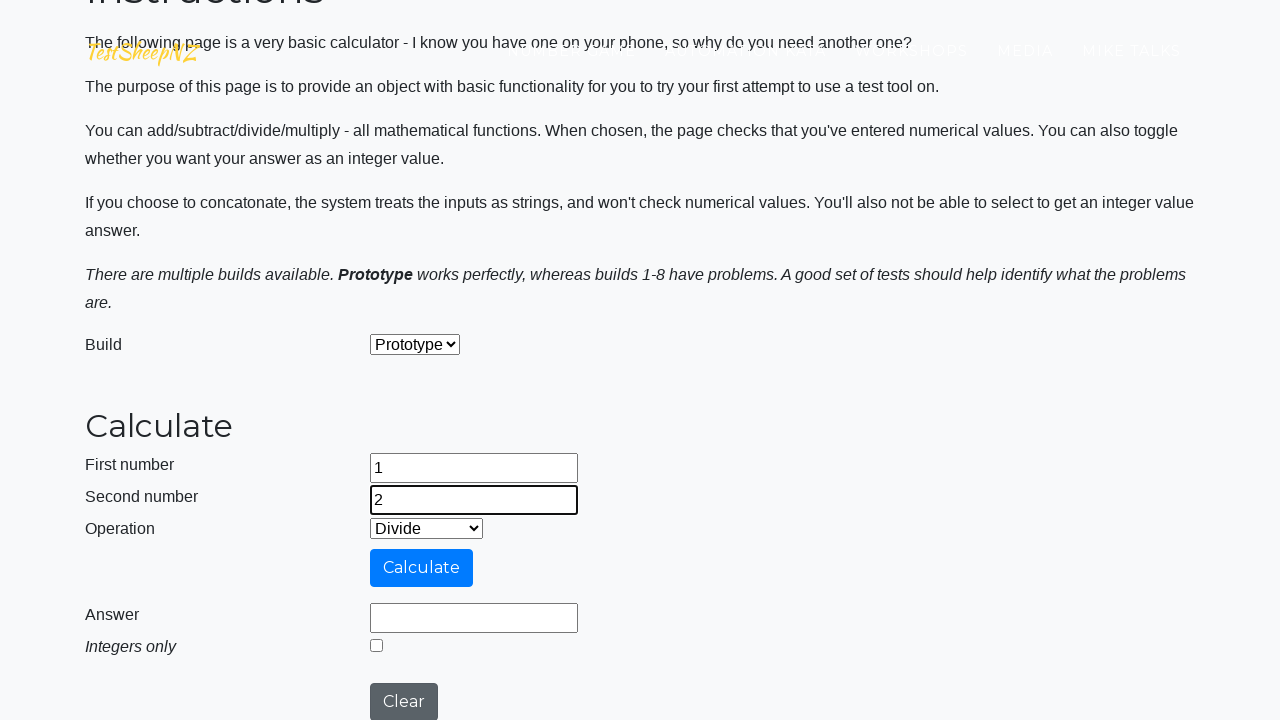

Selected integers only radio button for division at (376, 645) on #integerSelect
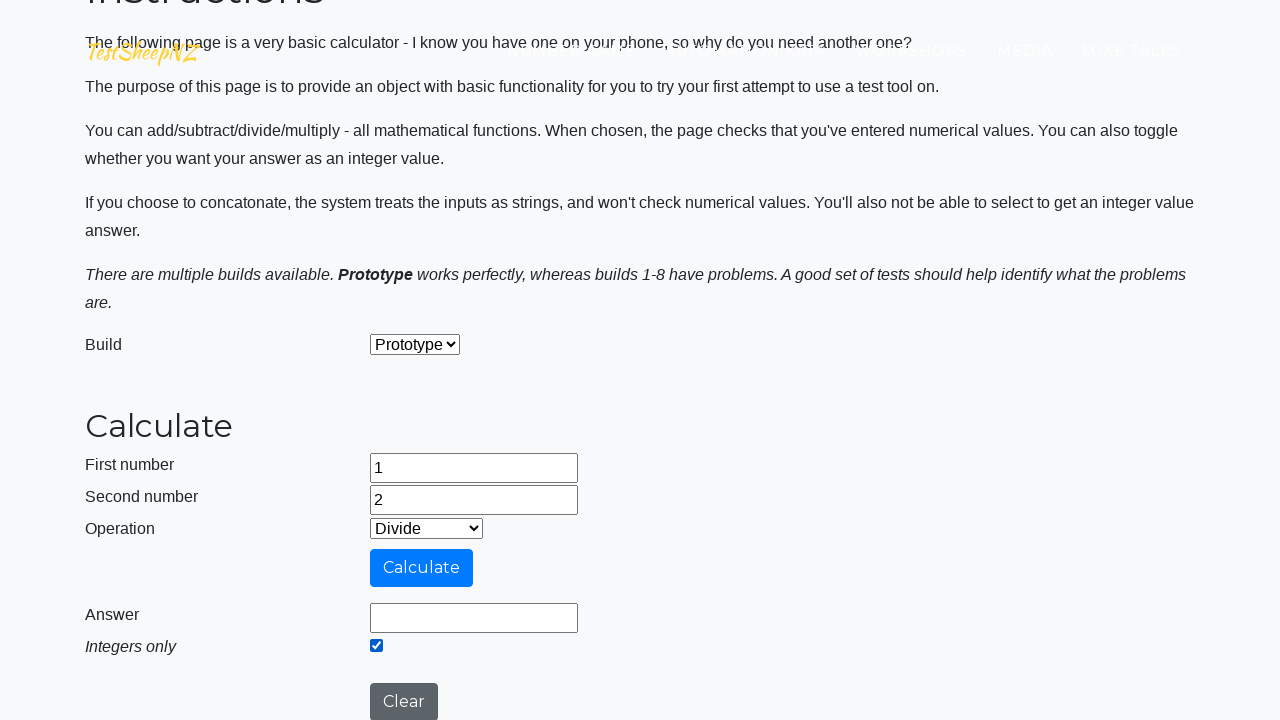

Clicked calculate button for division at (422, 568) on #calculateButton
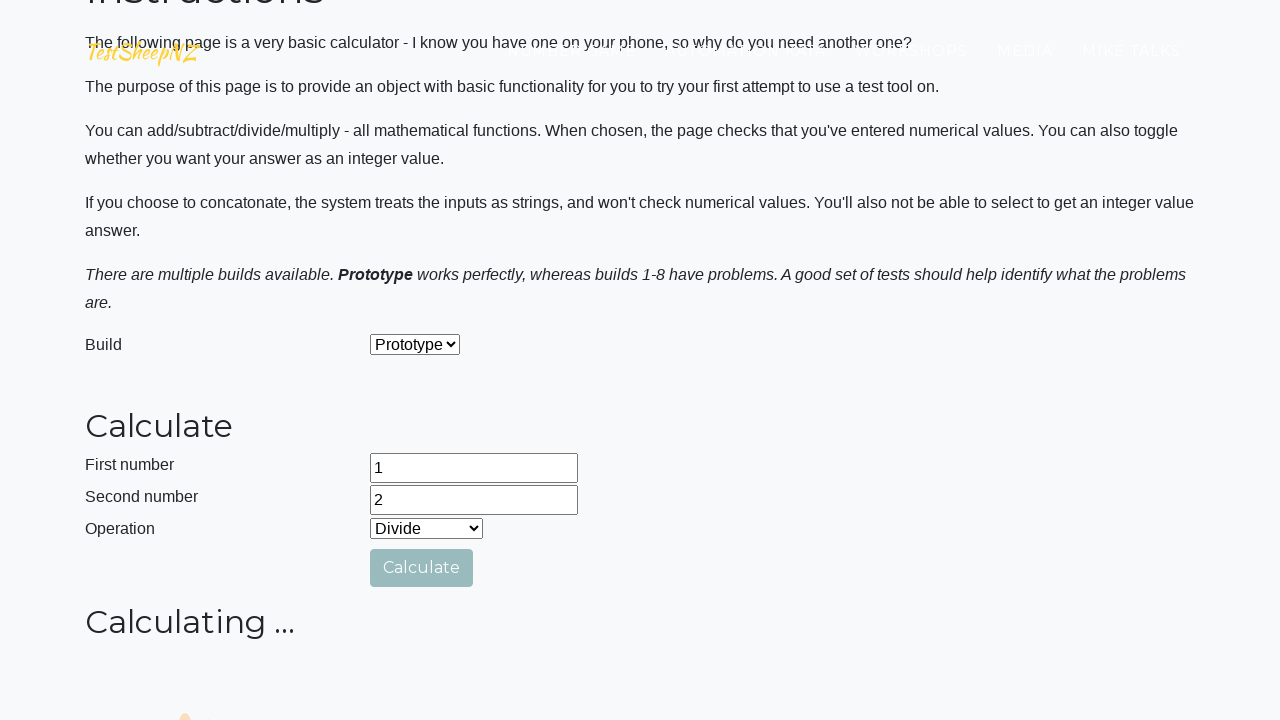

Waited 500ms for calculation to complete
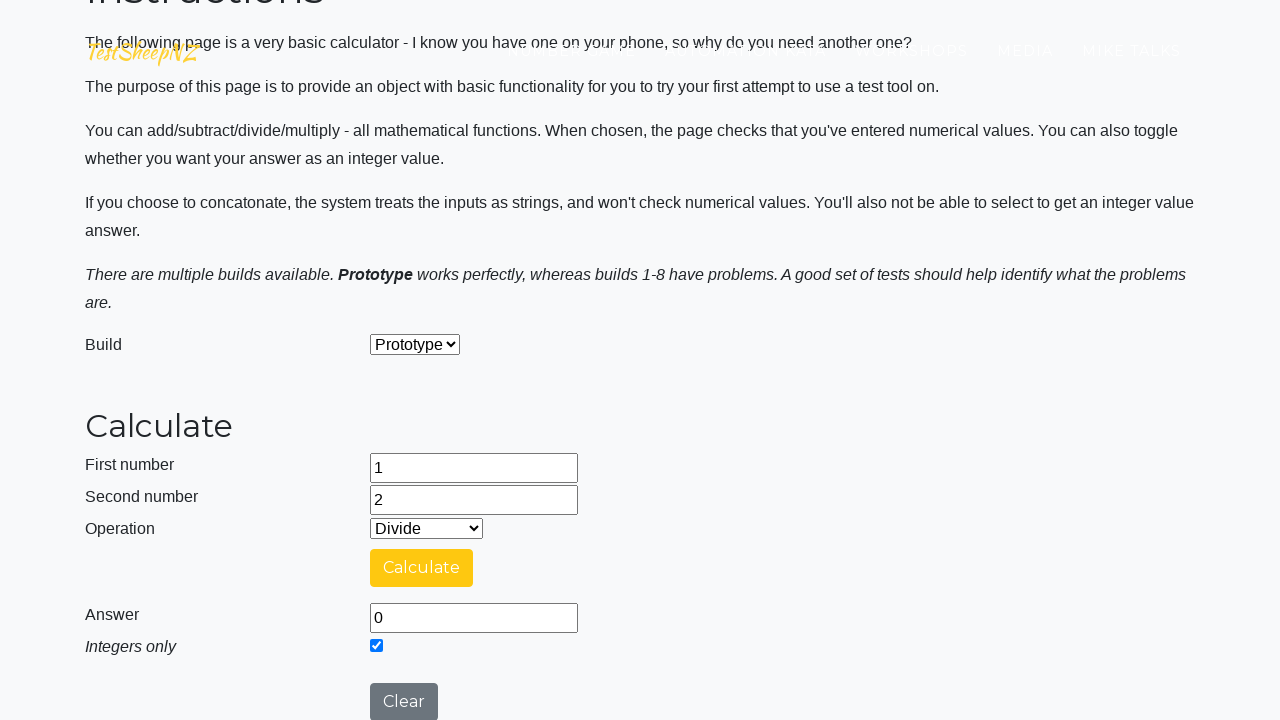

Clicked clear button to reset calculator at (404, 701) on #clearButton
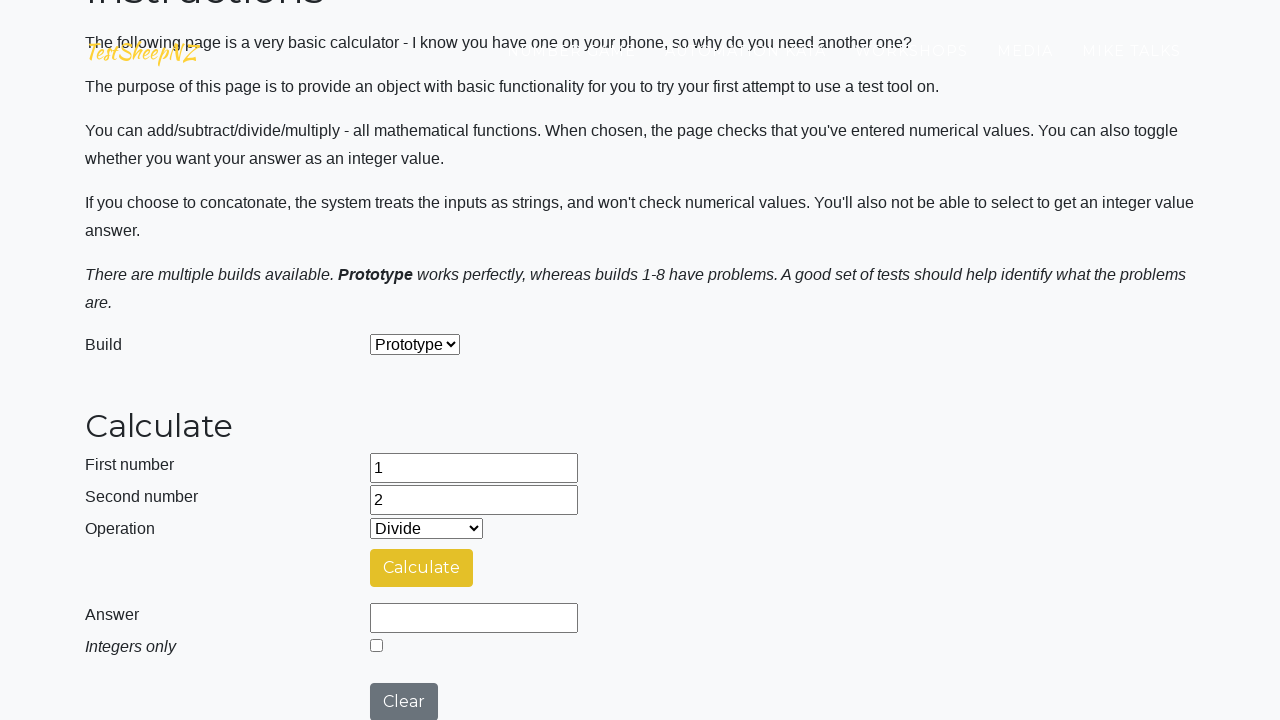

Re-filled first number field with 1 on #number1Field
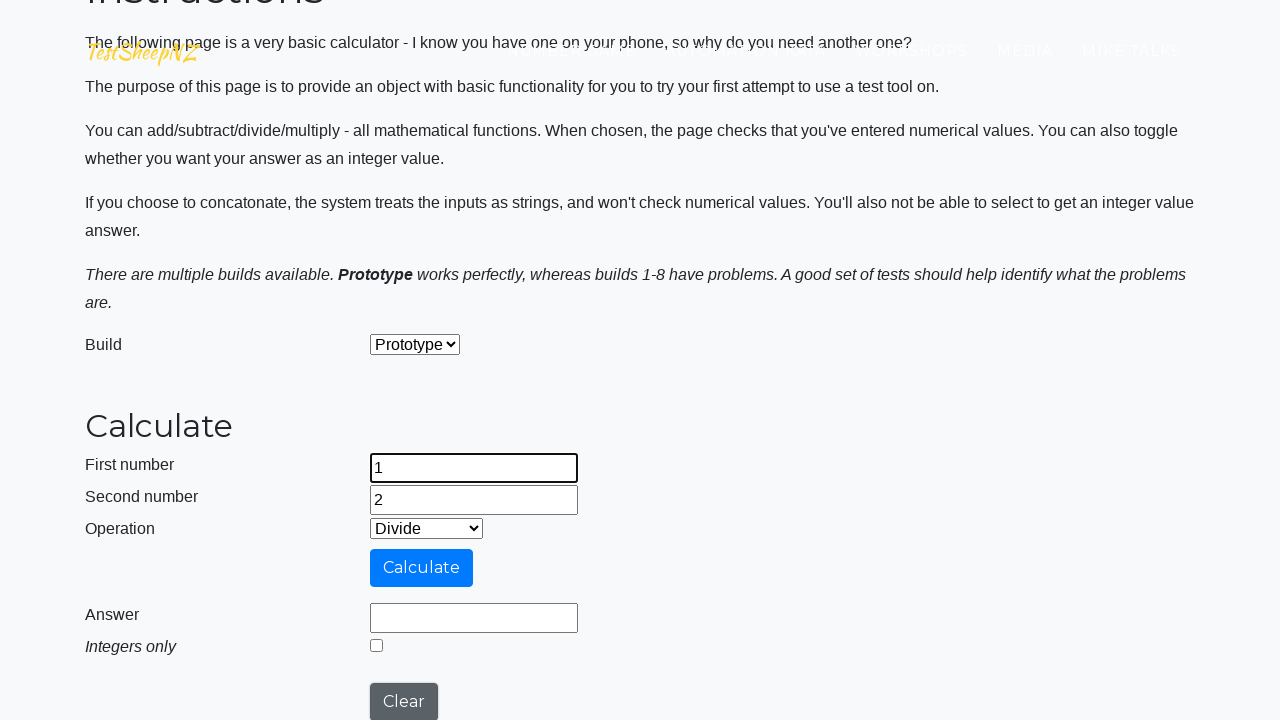

Re-filled second number field with 2 on #number2Field
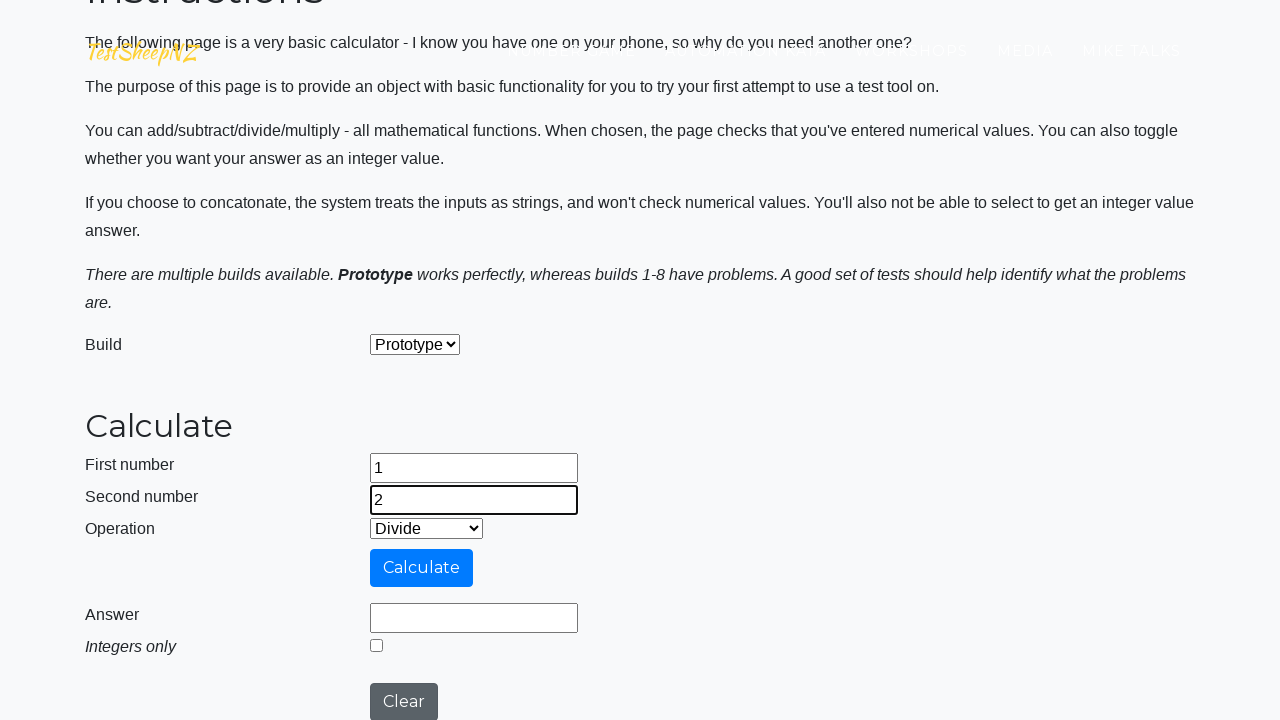

Selected Concatenate operation from dropdown on #selectOperationDropdown
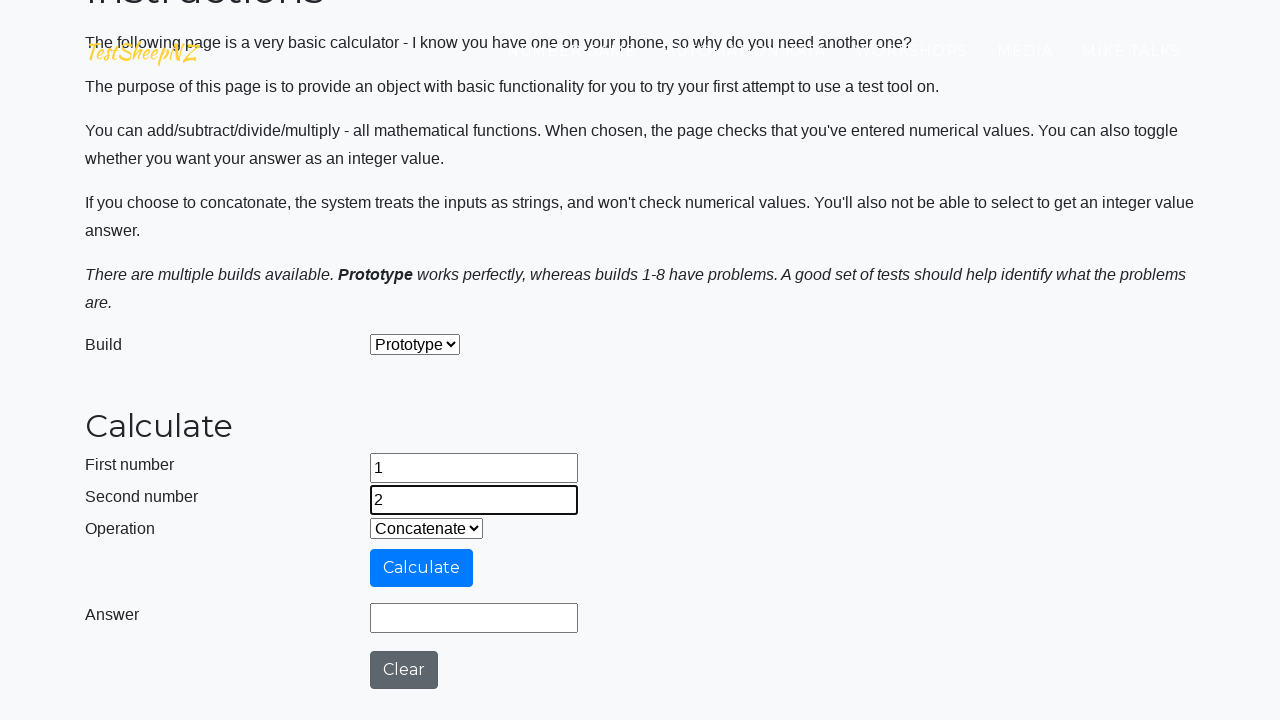

Clicked calculate button for concatenation at (422, 568) on #calculateButton
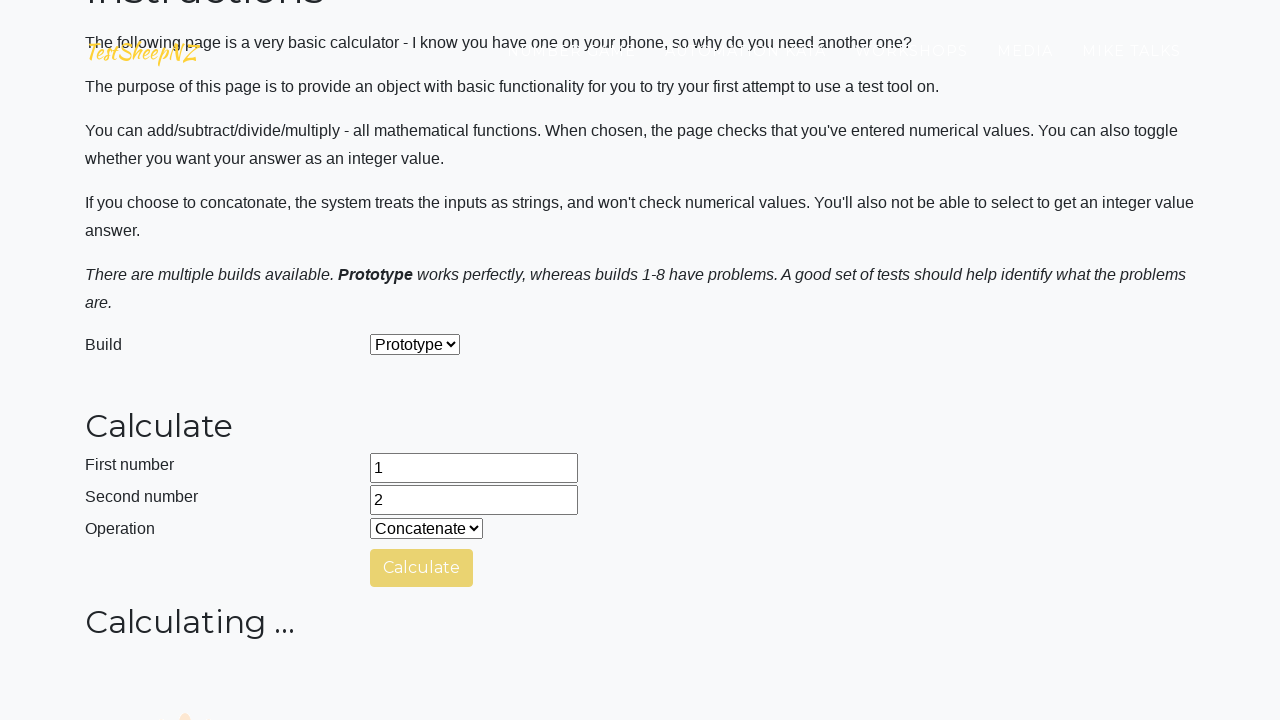

Waited 500ms for calculation to complete
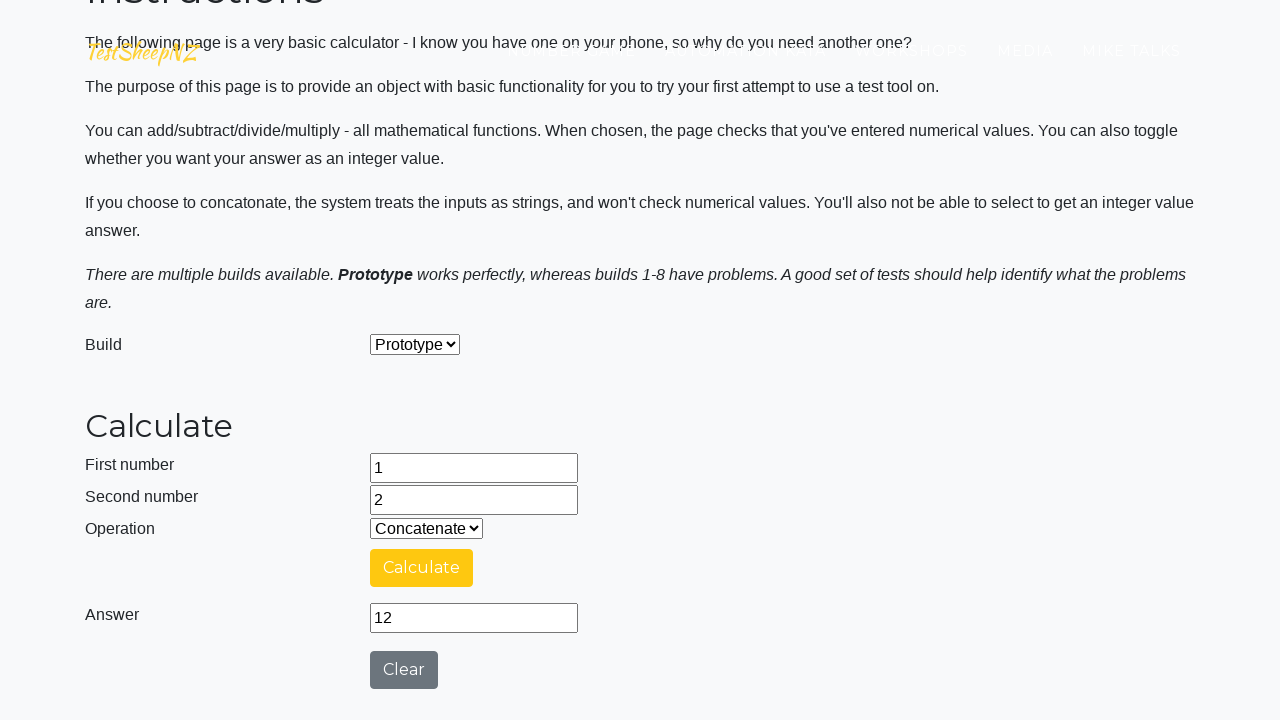

Verified answer field is present on page
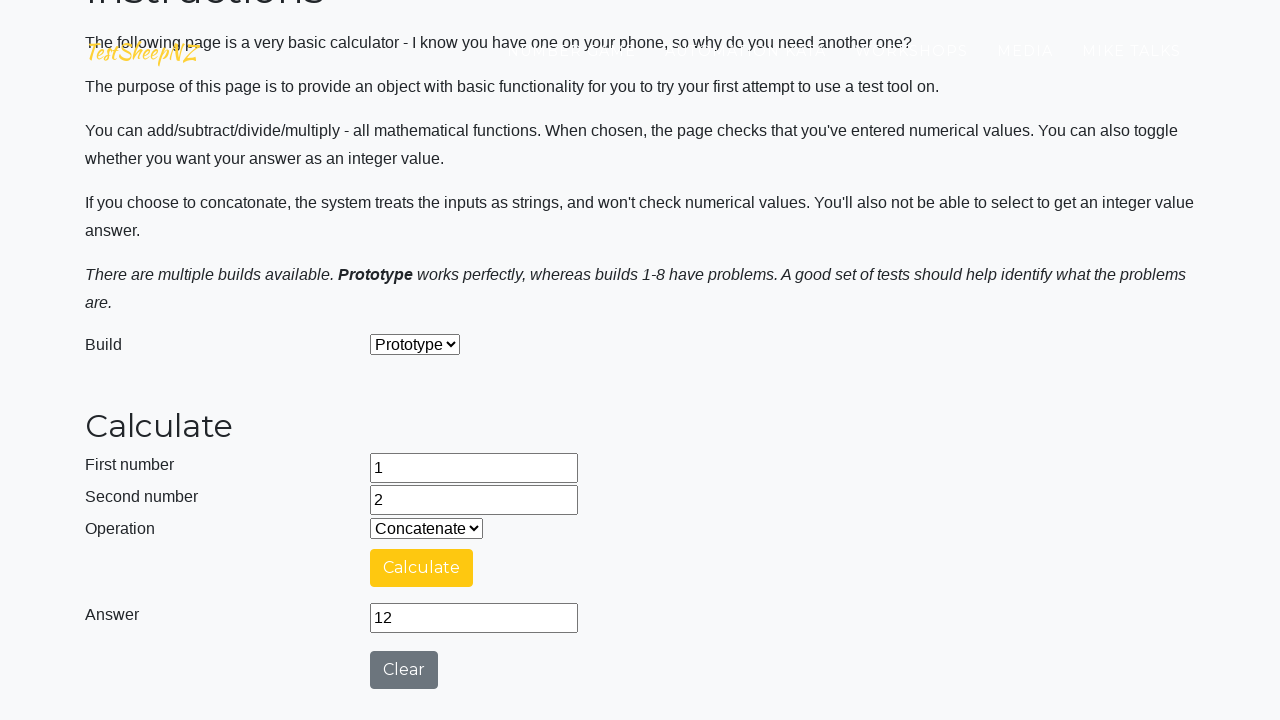

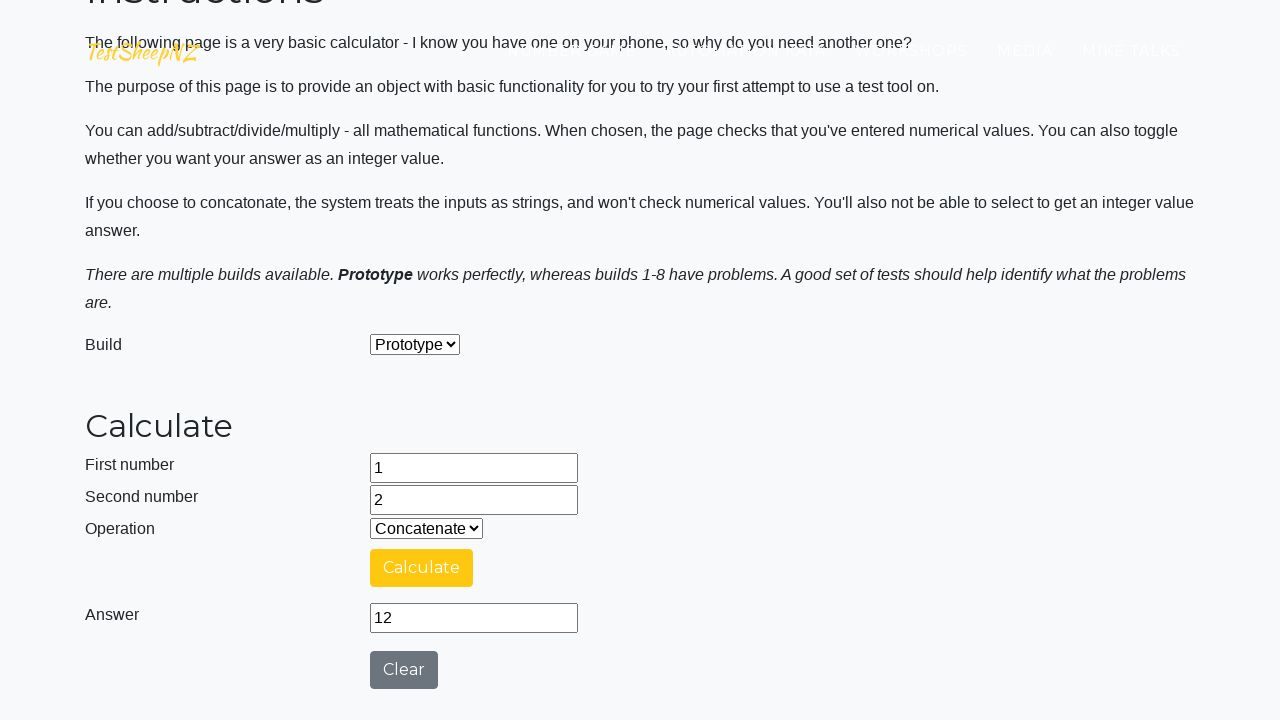